Tests a registration form by filling in first name, last name, and email fields, then submitting and verifying successful registration message

Starting URL: http://suninjuly.github.io/registration1.html

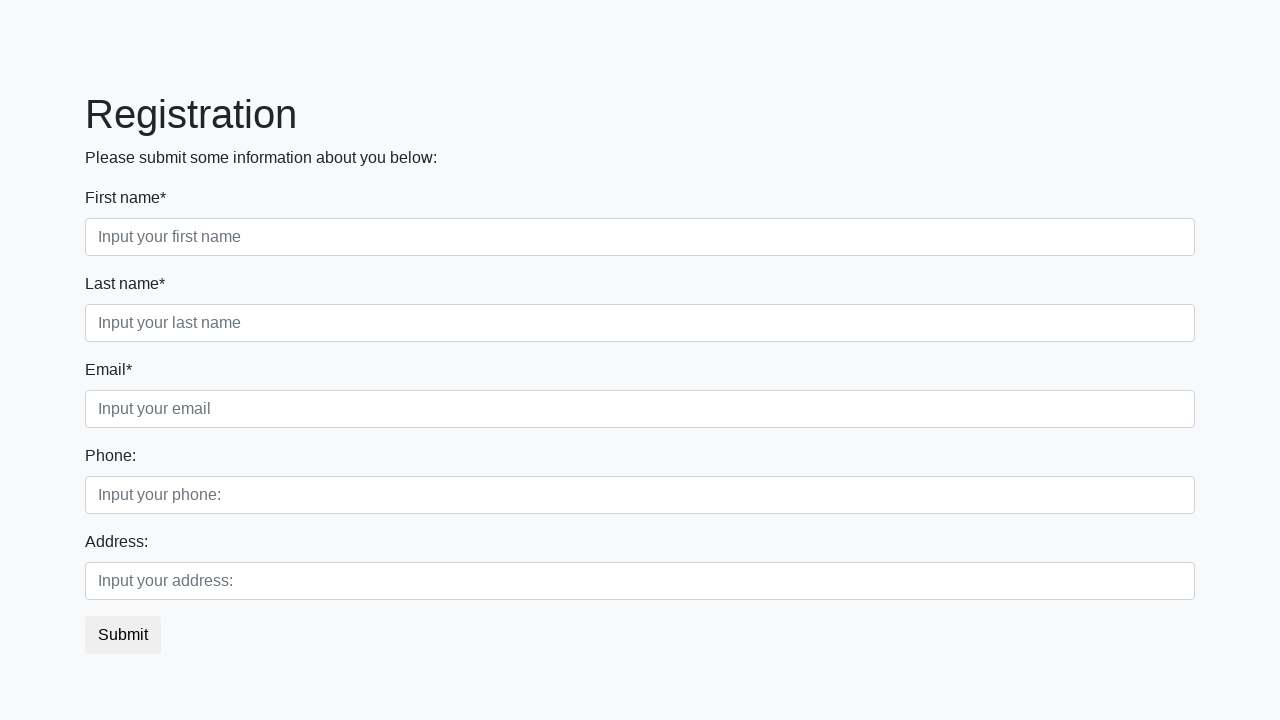

Filled first name field with 'John' on div.form-group.first_class input[placeholder*='name']
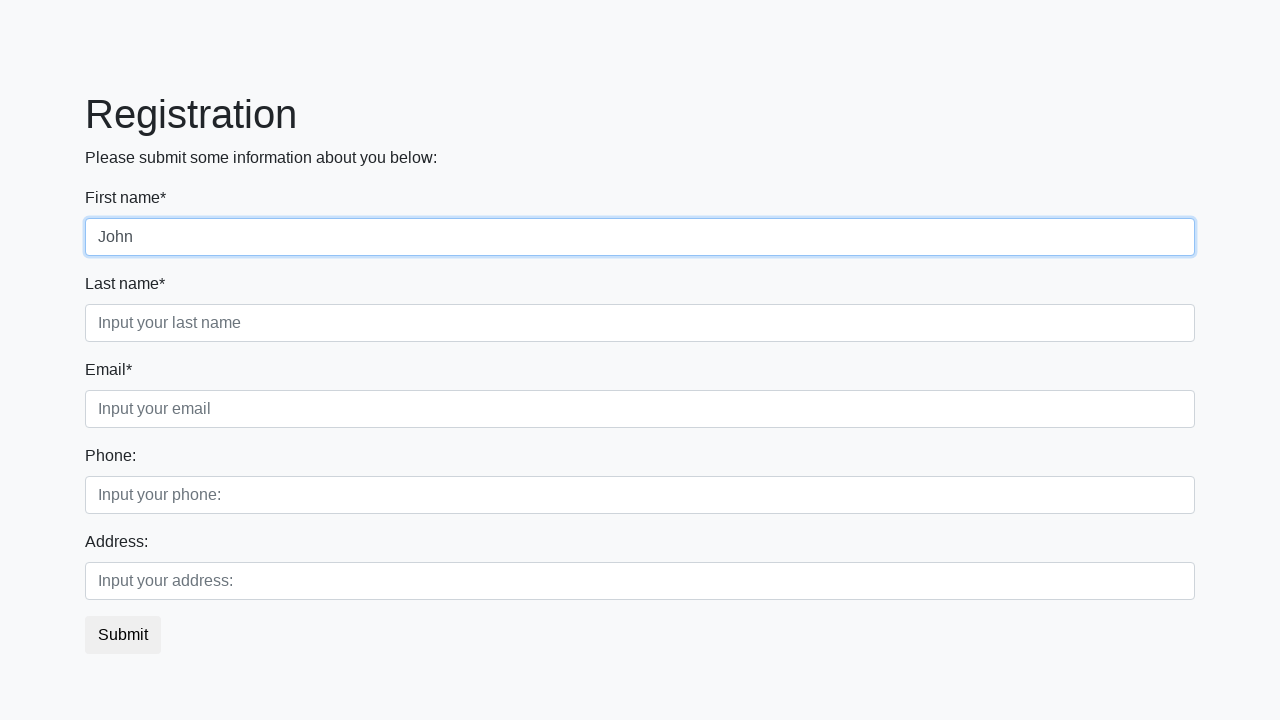

Filled last name field with 'Smith' on div.form-group.second_class input[placeholder*='name']
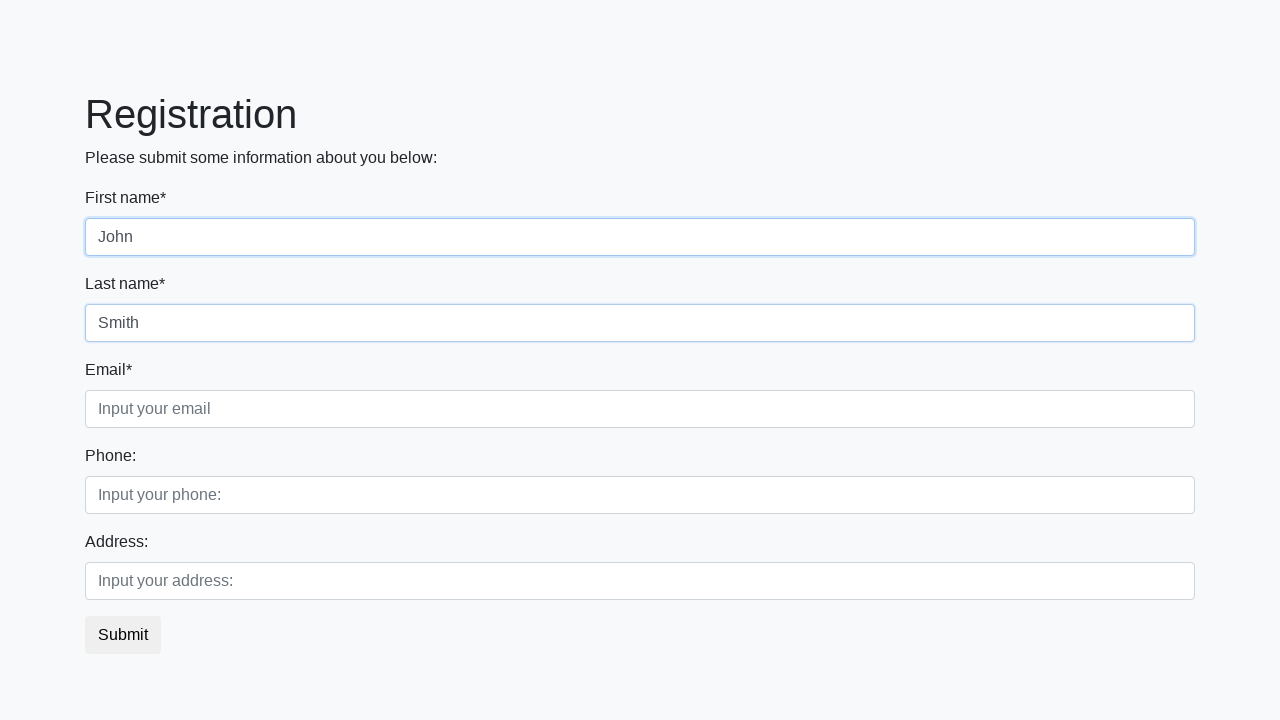

Filled email field with 'john.smith@example.com' on div.form-group.third_class input[placeholder='Input your email']
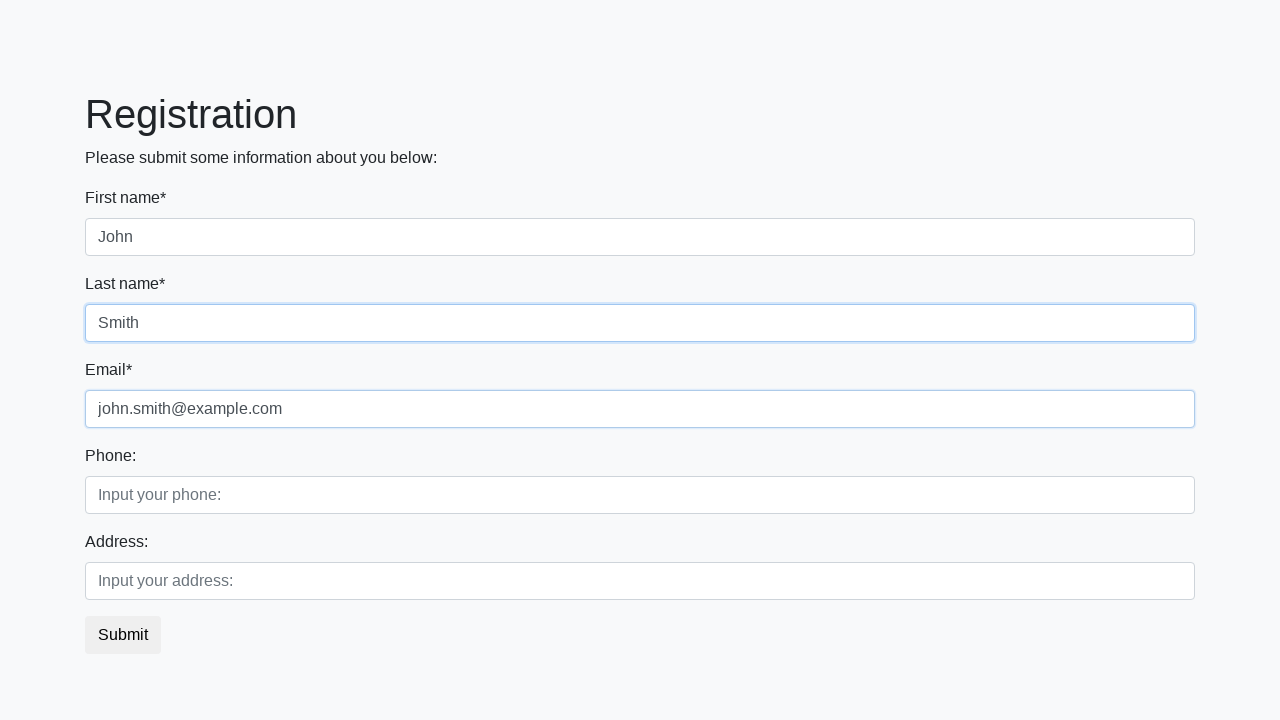

Clicked submit button at (123, 635) on button[type='submit']
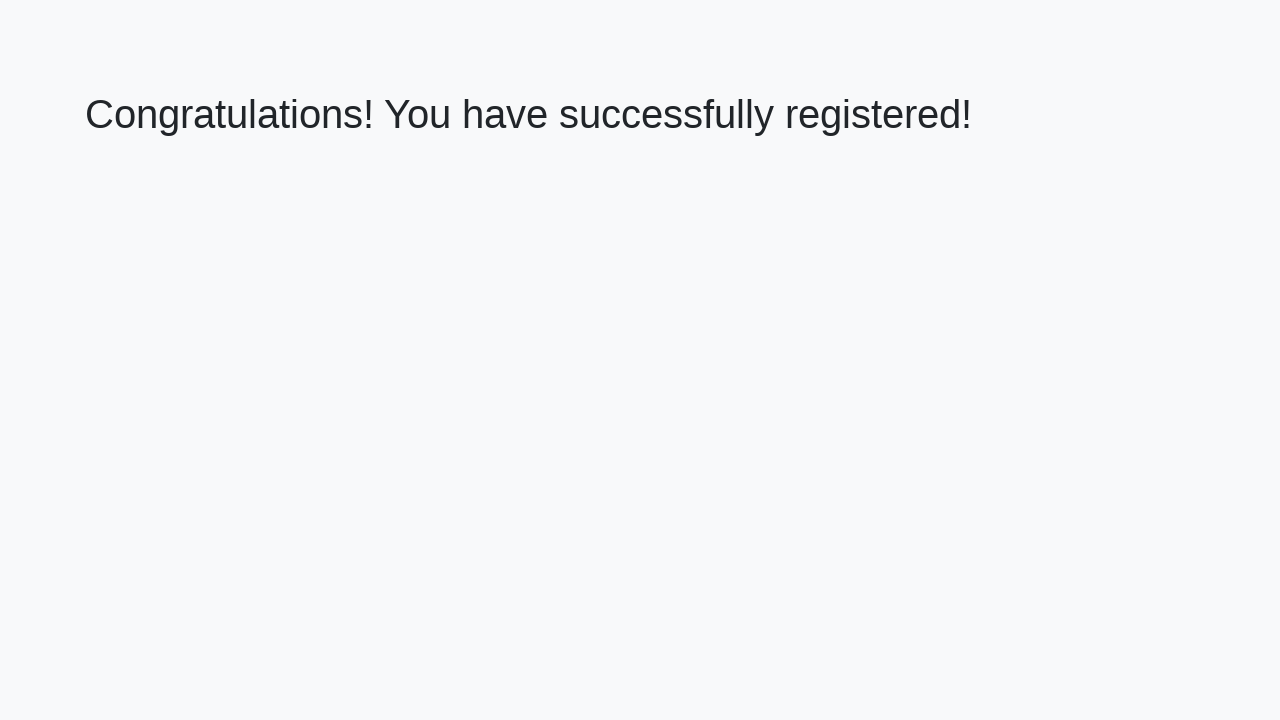

Success message heading appeared
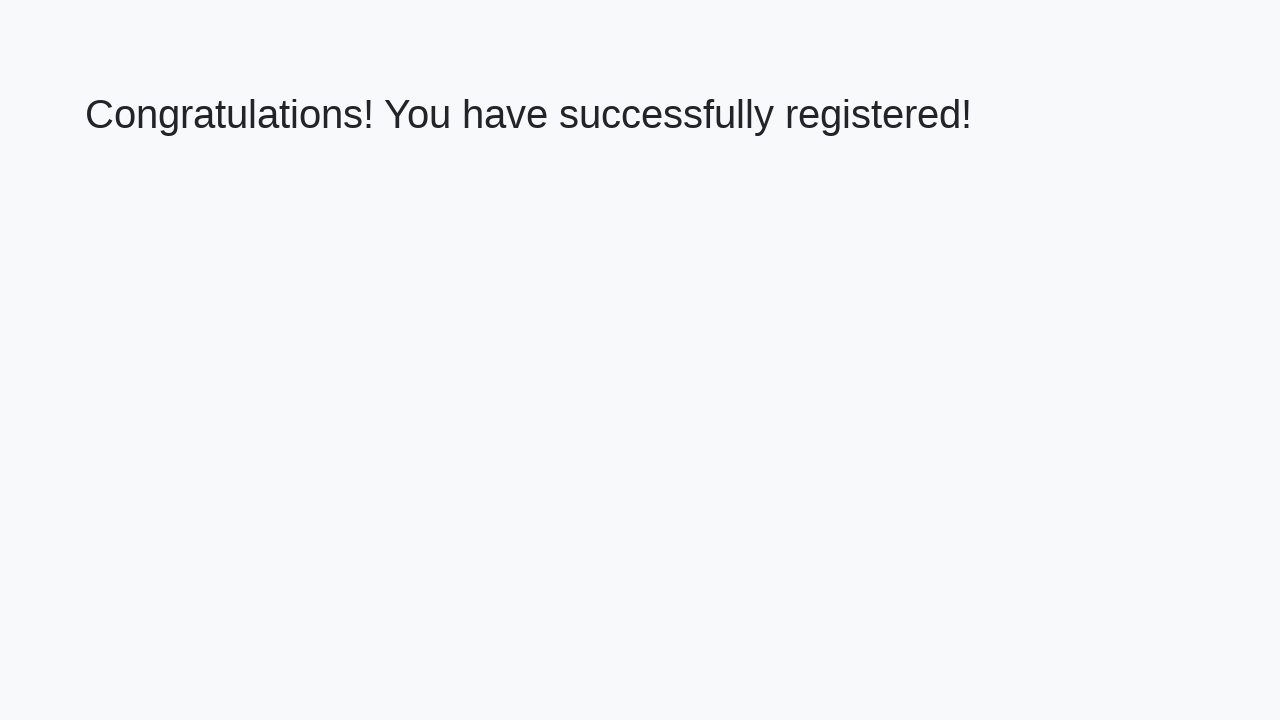

Verified registration success message
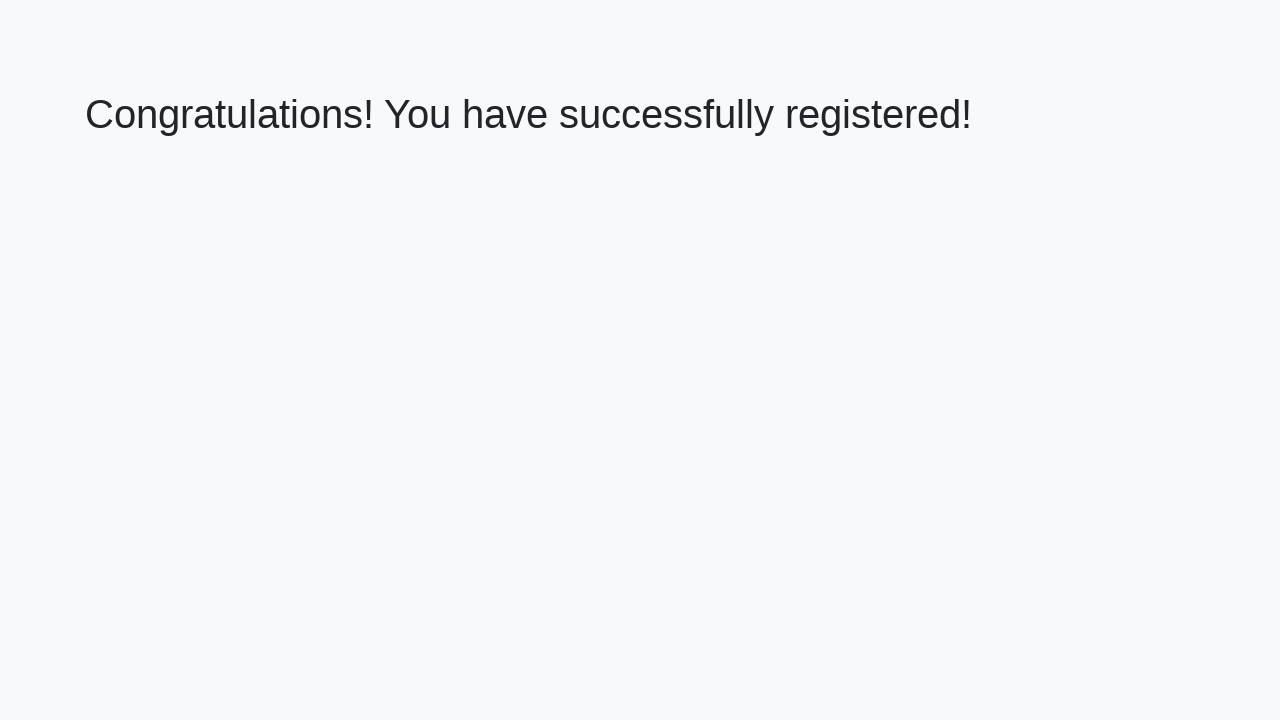

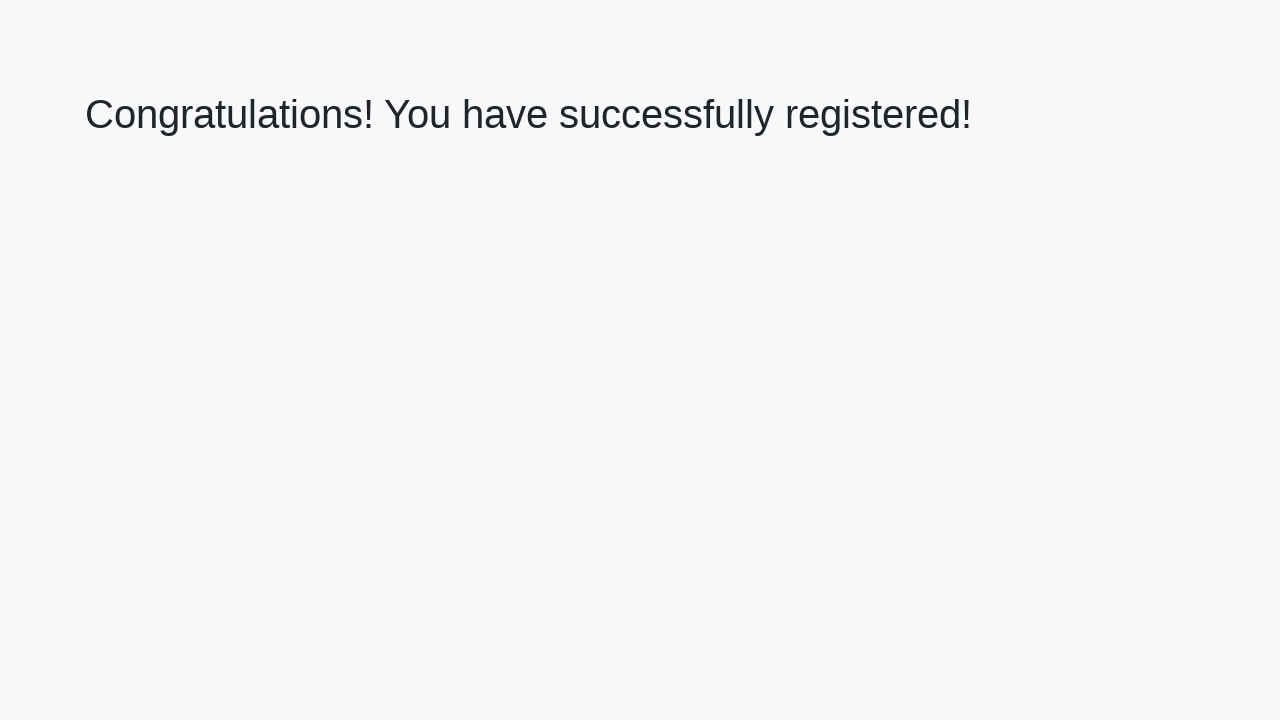